Scrolls to and clicks the "Click Me" button on the Buttons page, verifying the button text

Starting URL: https://demoqa.com/buttons

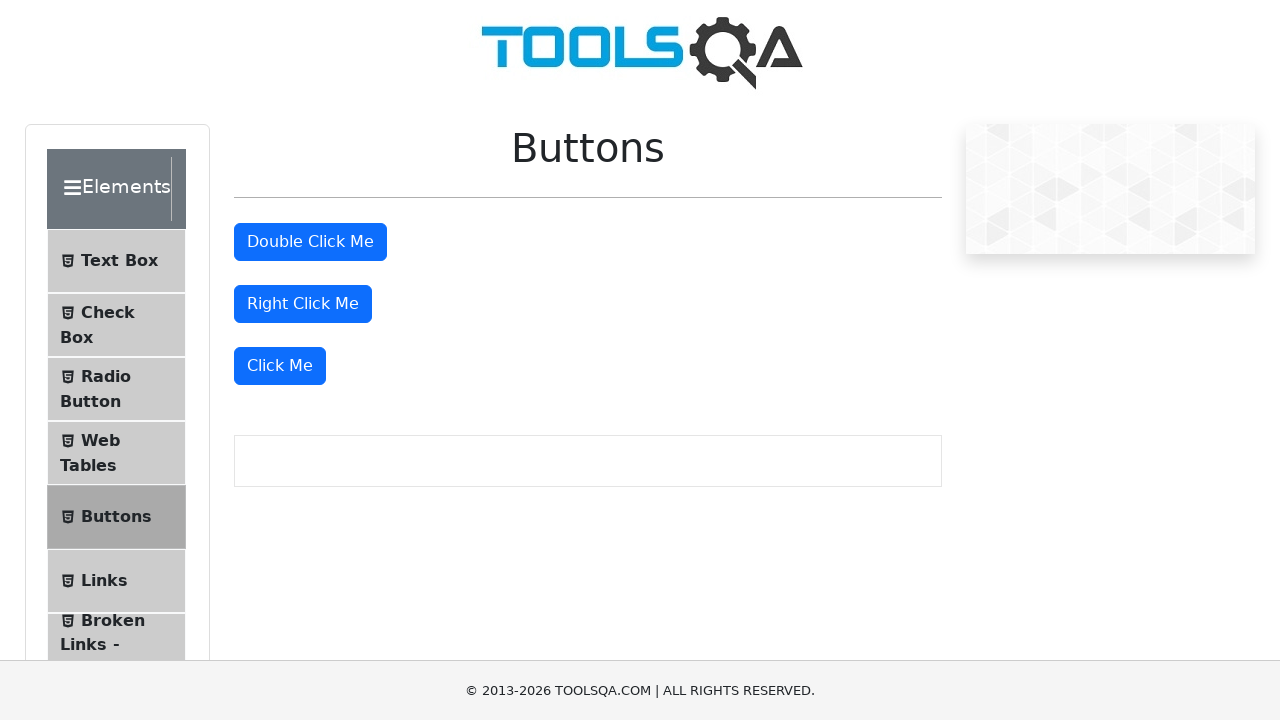

Located all primary buttons on the page
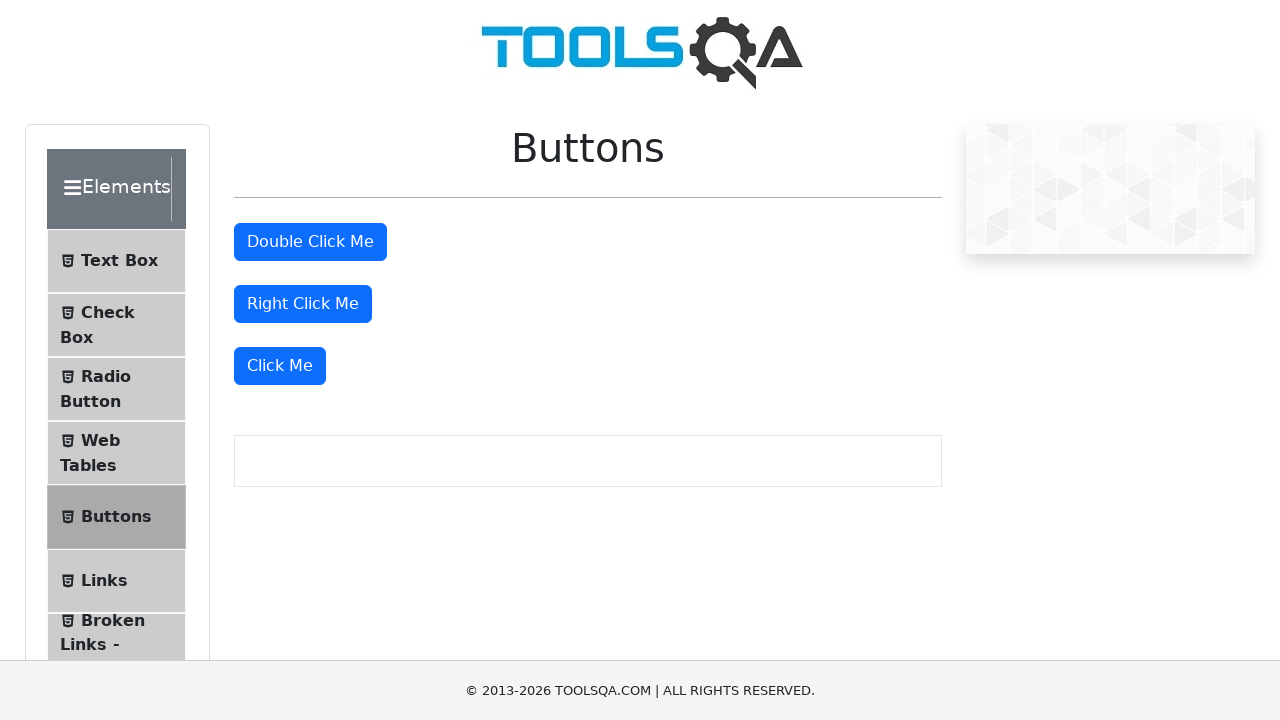

Scrolled to the 'Click Me' button (third primary button)
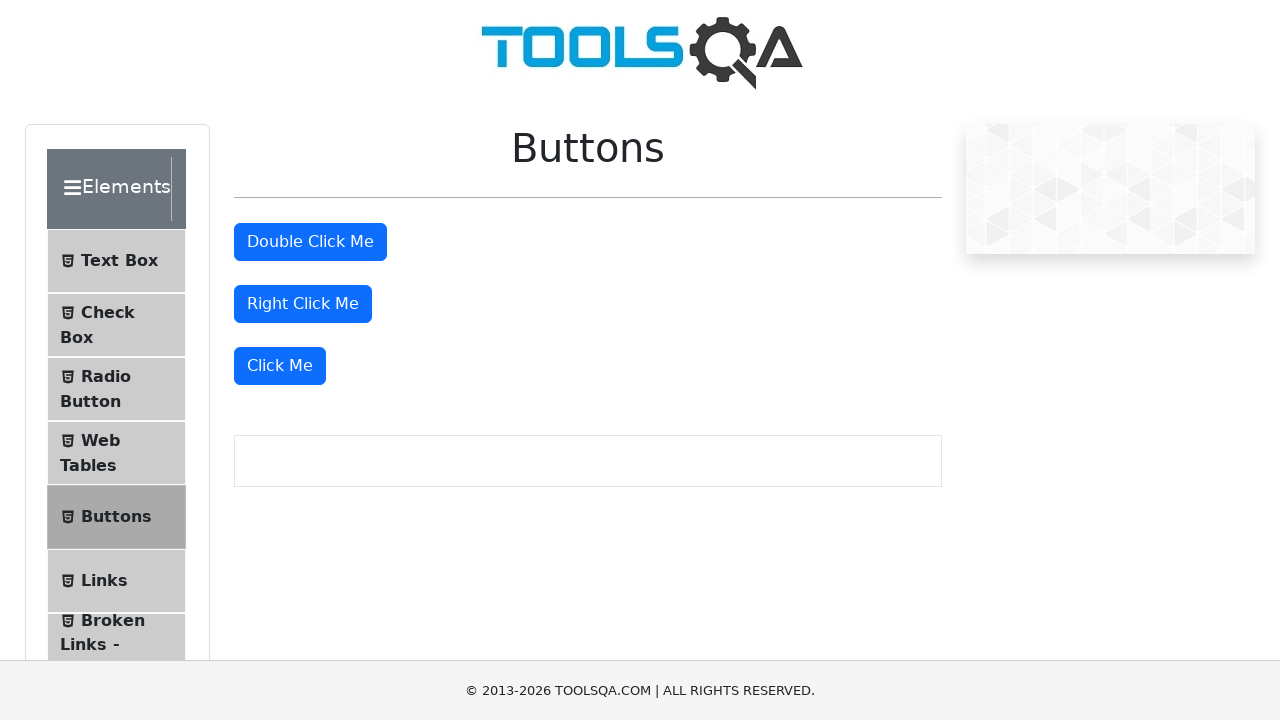

Clicked the 'Click Me' button at (280, 366) on button.btn-primary >> nth=2
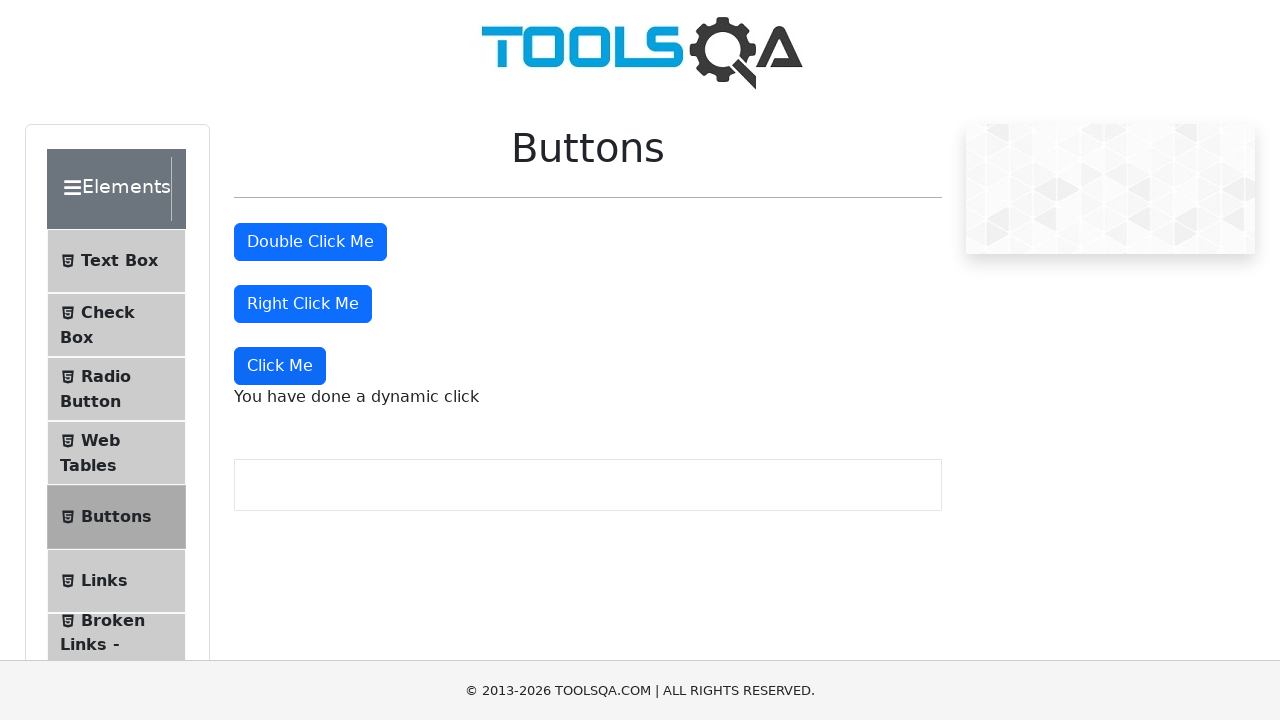

Verified that the button text is 'Click Me'
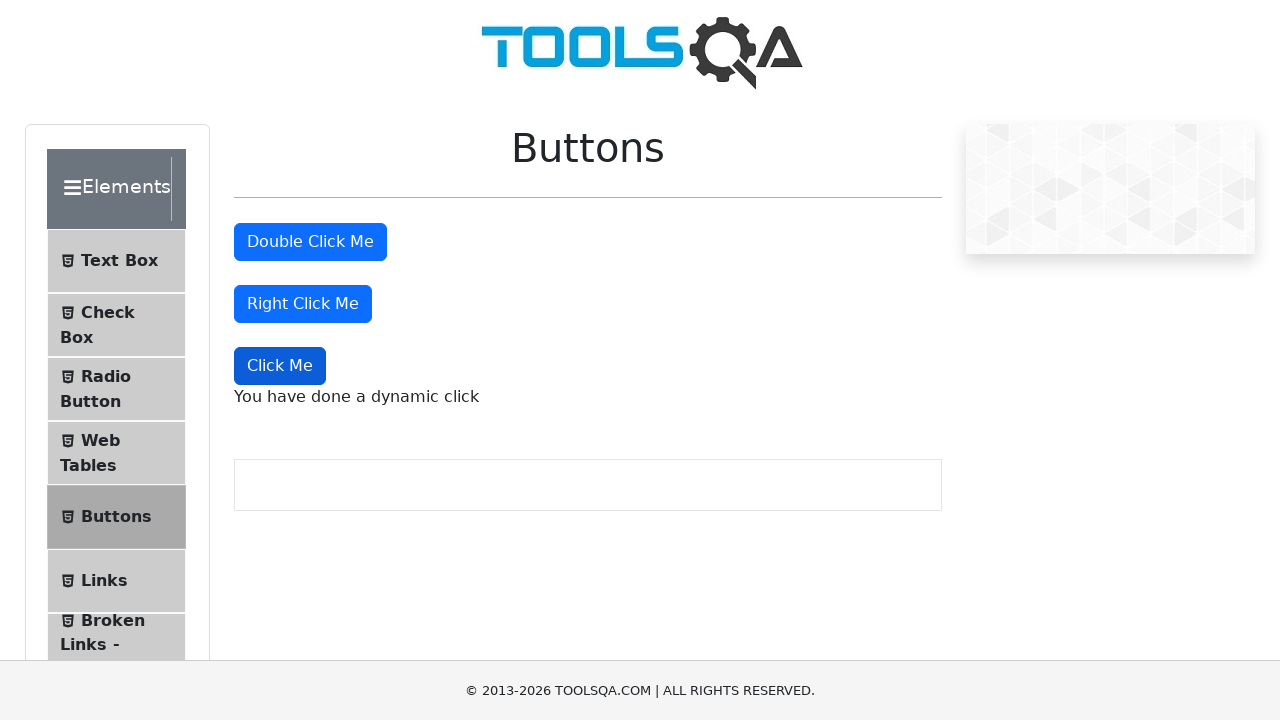

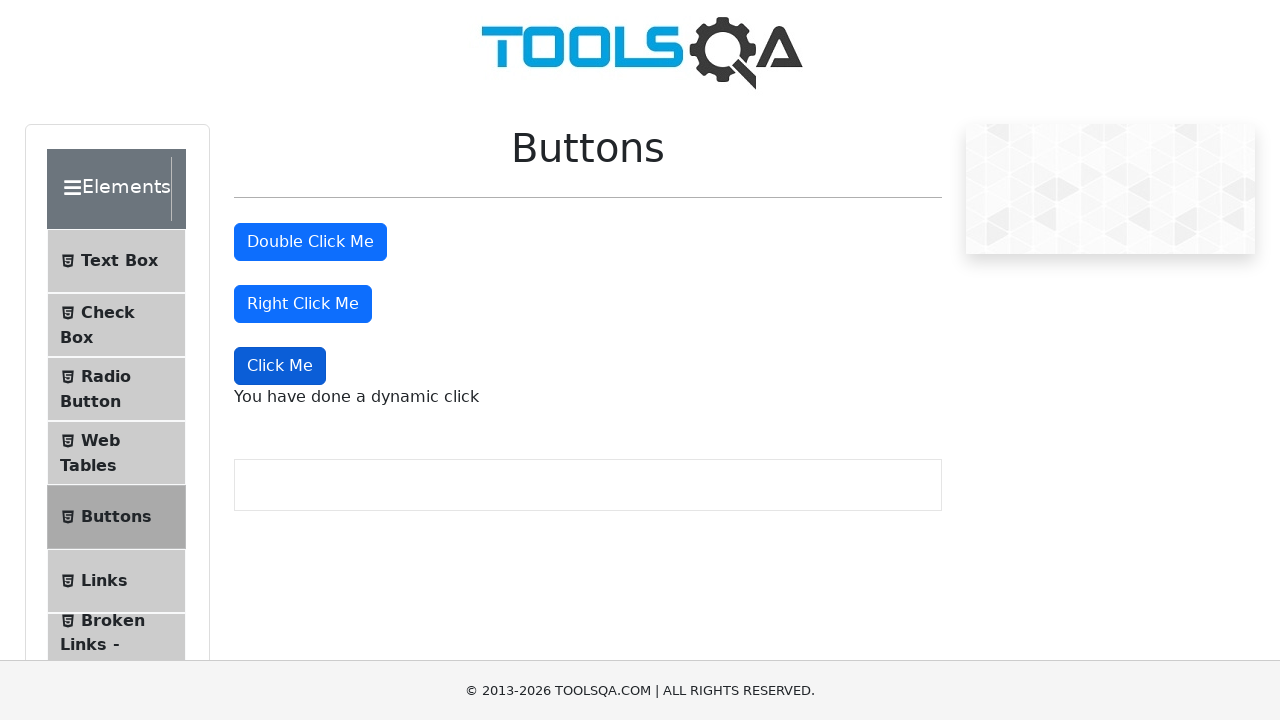